Tests right-click (context menu) functionality by performing a context click on a button element to trigger a context menu

Starting URL: https://swisnl.github.io/jQuery-contextMenu/demo.html

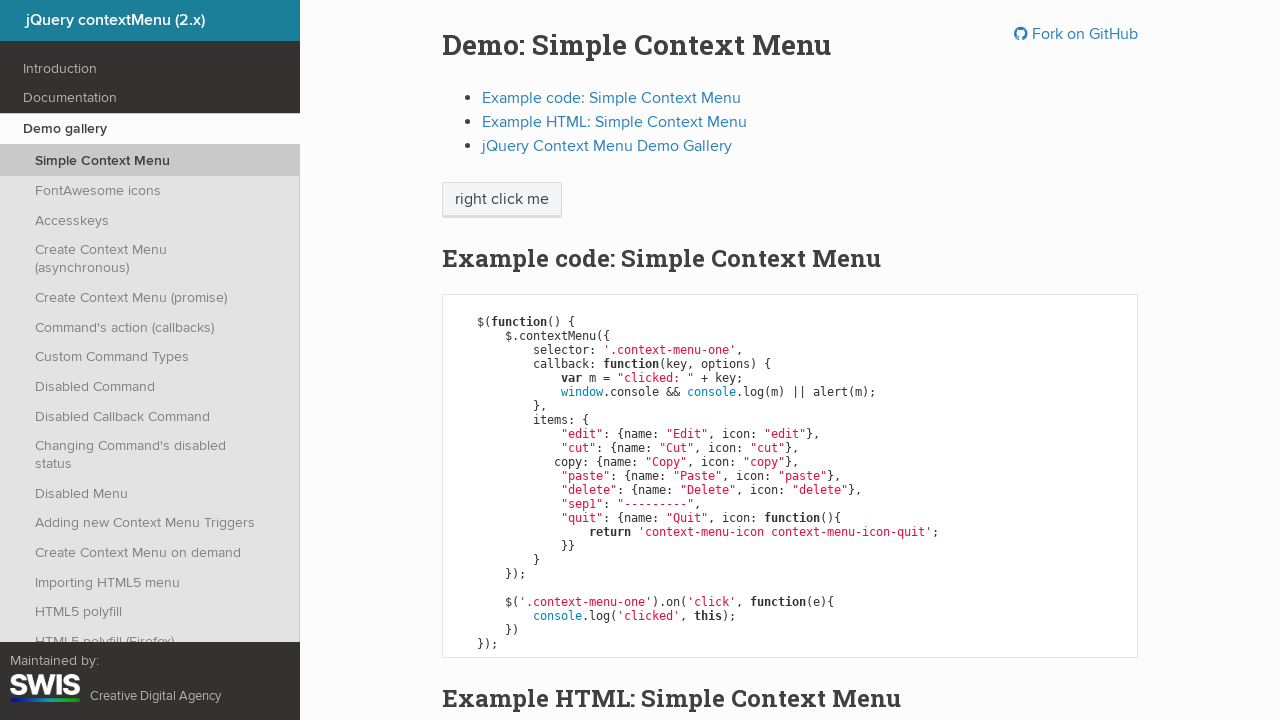

Located the 'right click me' button element
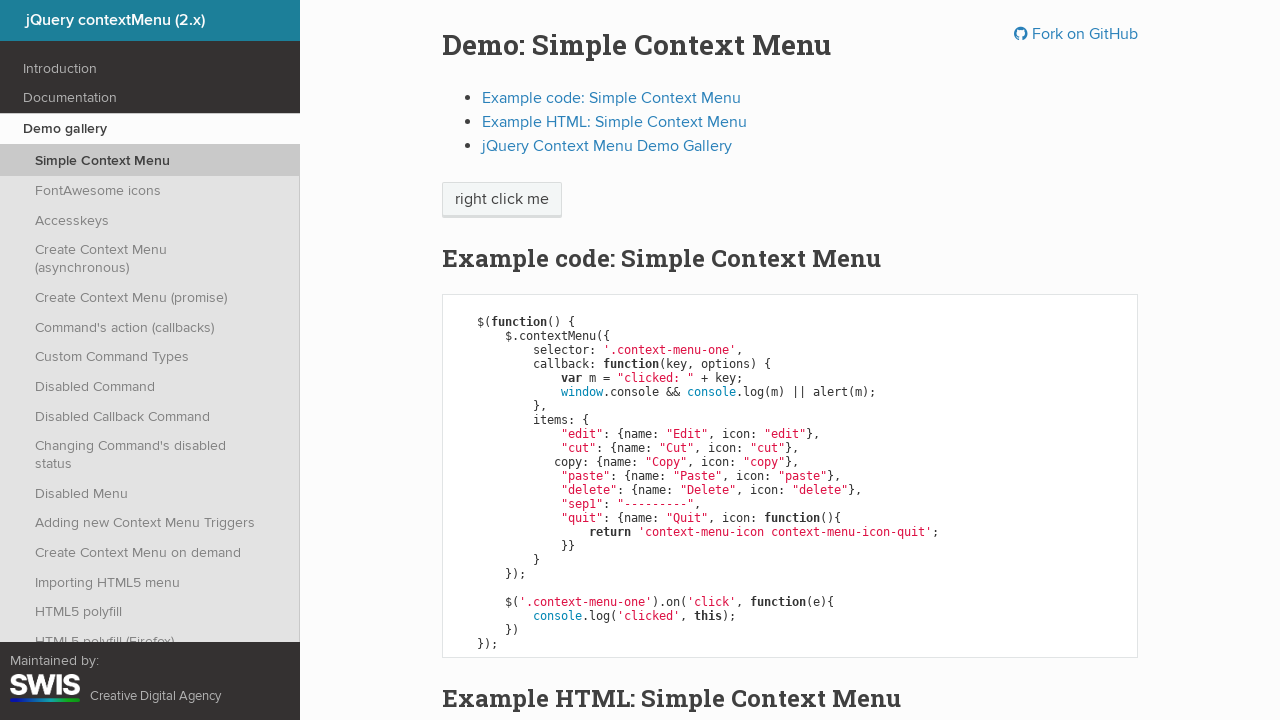

Performed right-click (context click) on the button to trigger context menu at (502, 200) on xpath=//span[text()='right click me']
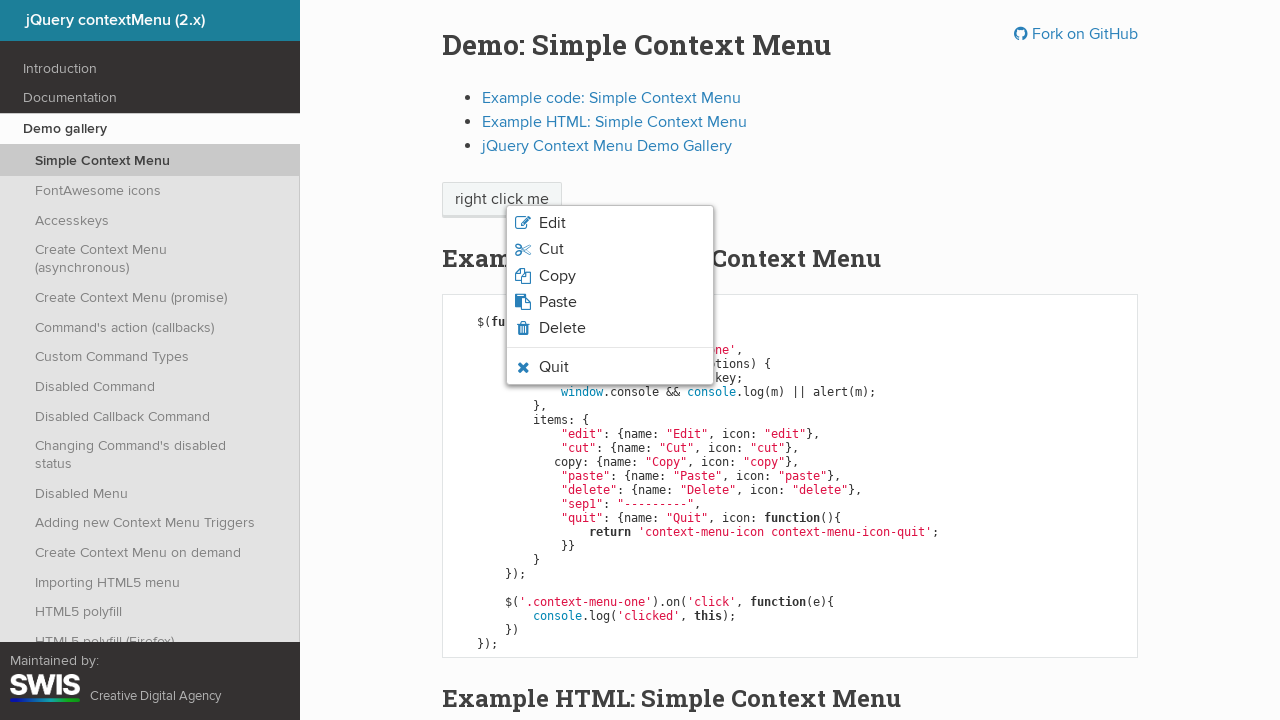

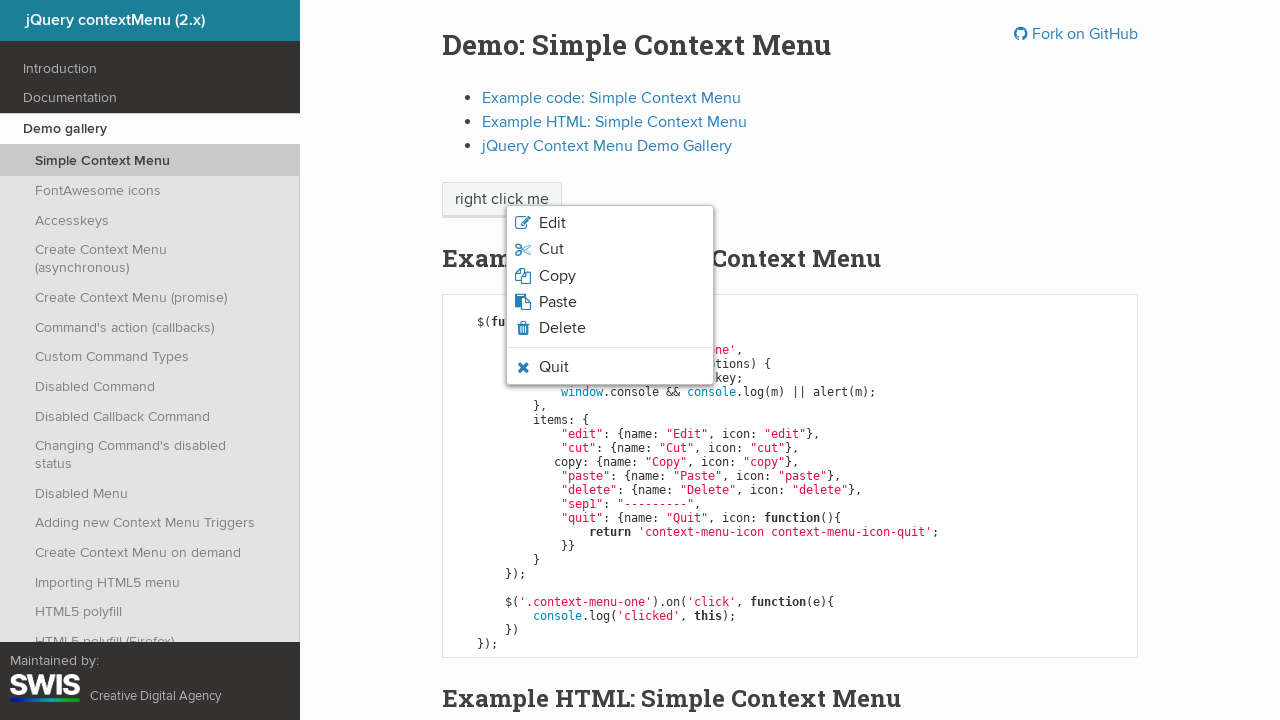